Tests that clicking the "What is Ideoz project?" button and then "Create free account" opens the registration dialog

Starting URL: https://app-test.ideoz.ai/

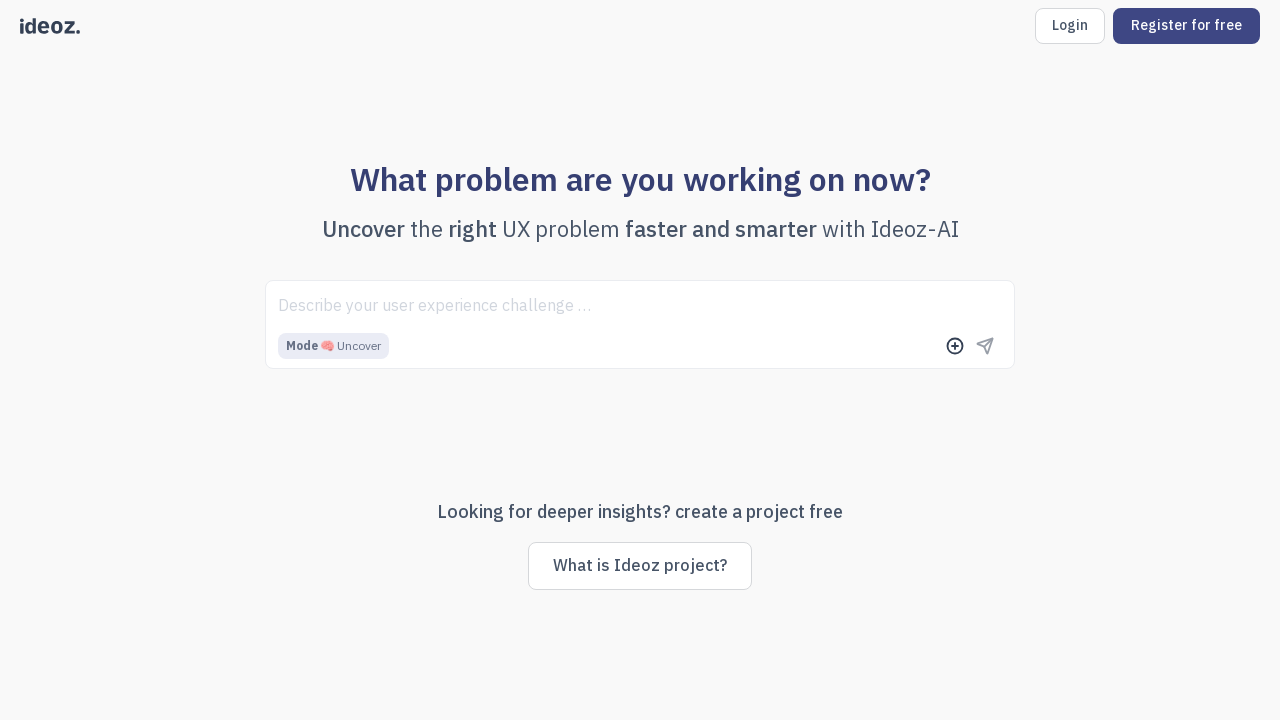

Clicked 'What is Ideoz project?' button at (640, 566) on role=button[name=/what is ideoz project\?/i]
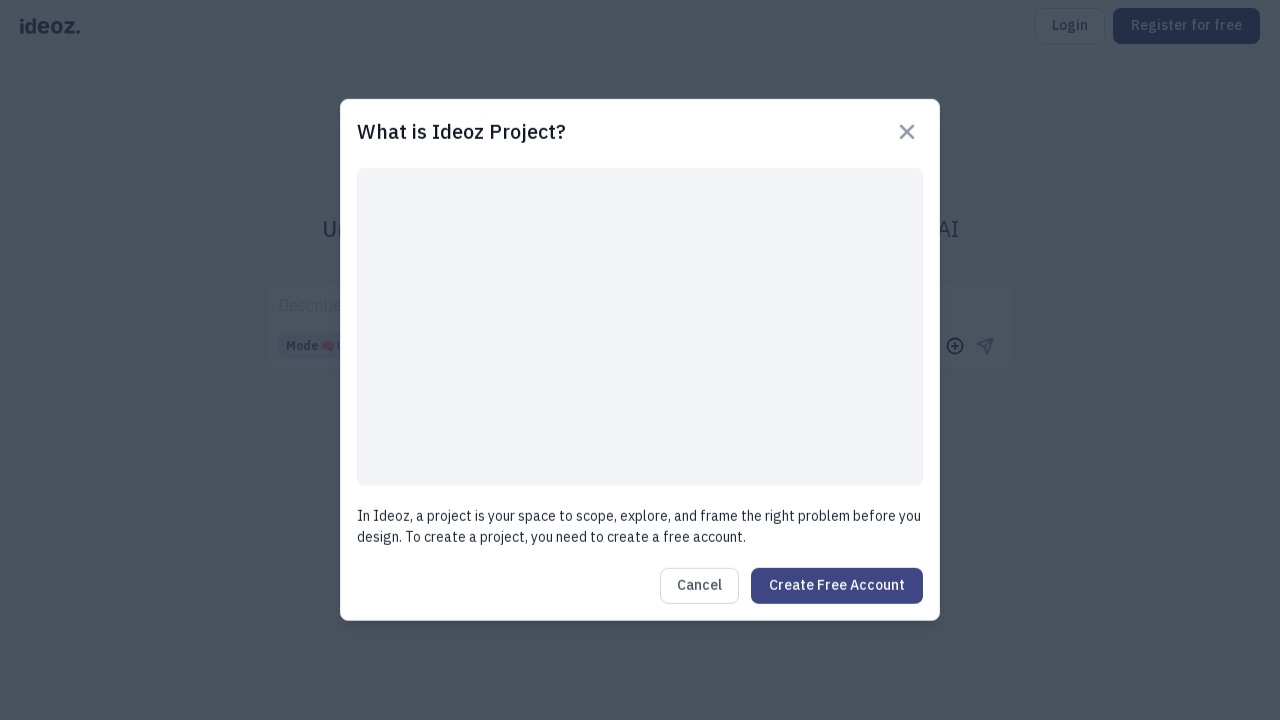

Clicked 'Create free account' button at (837, 586) on role=button[name=/create free account/i]
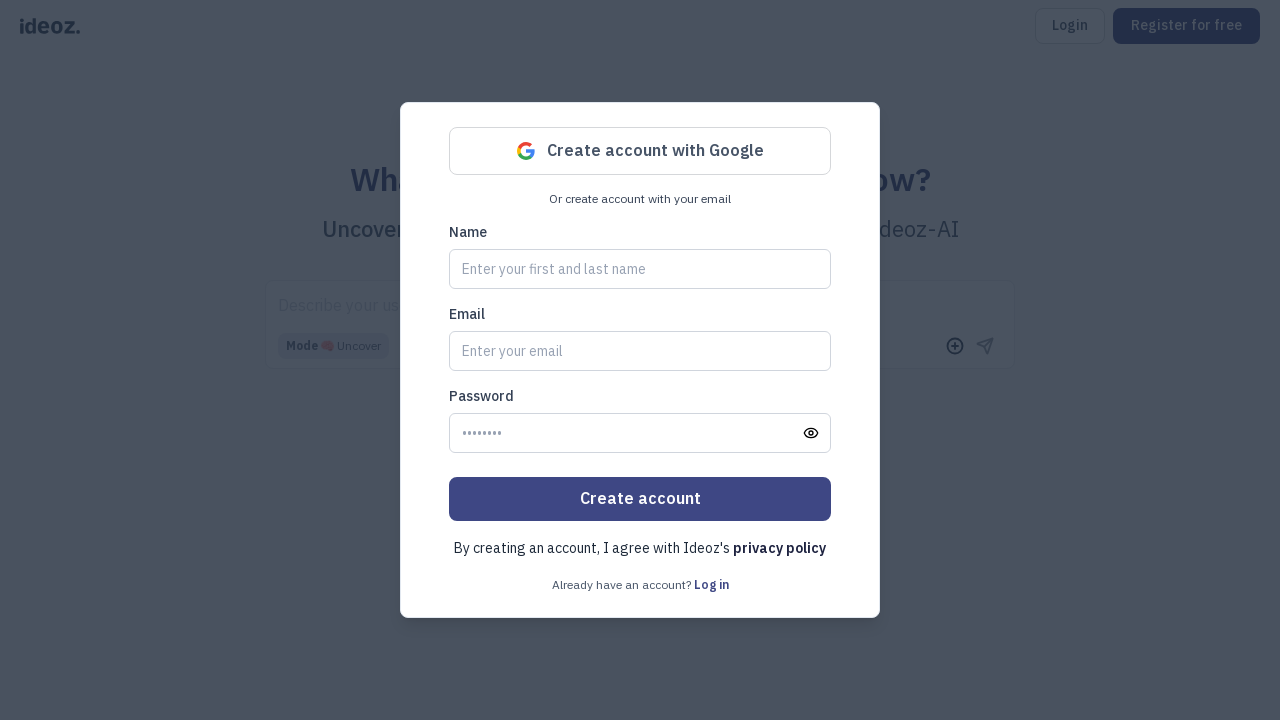

Registration dialog submit button is visible
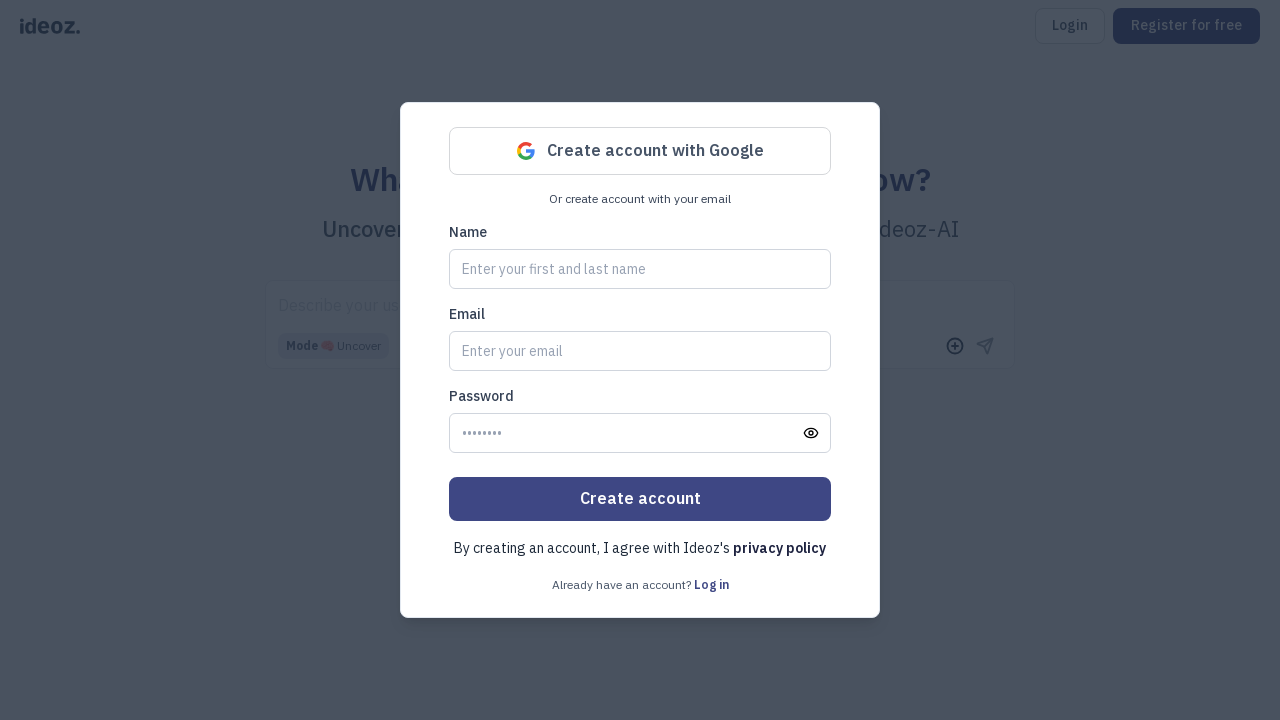

Registration dialog Google auth button is visible
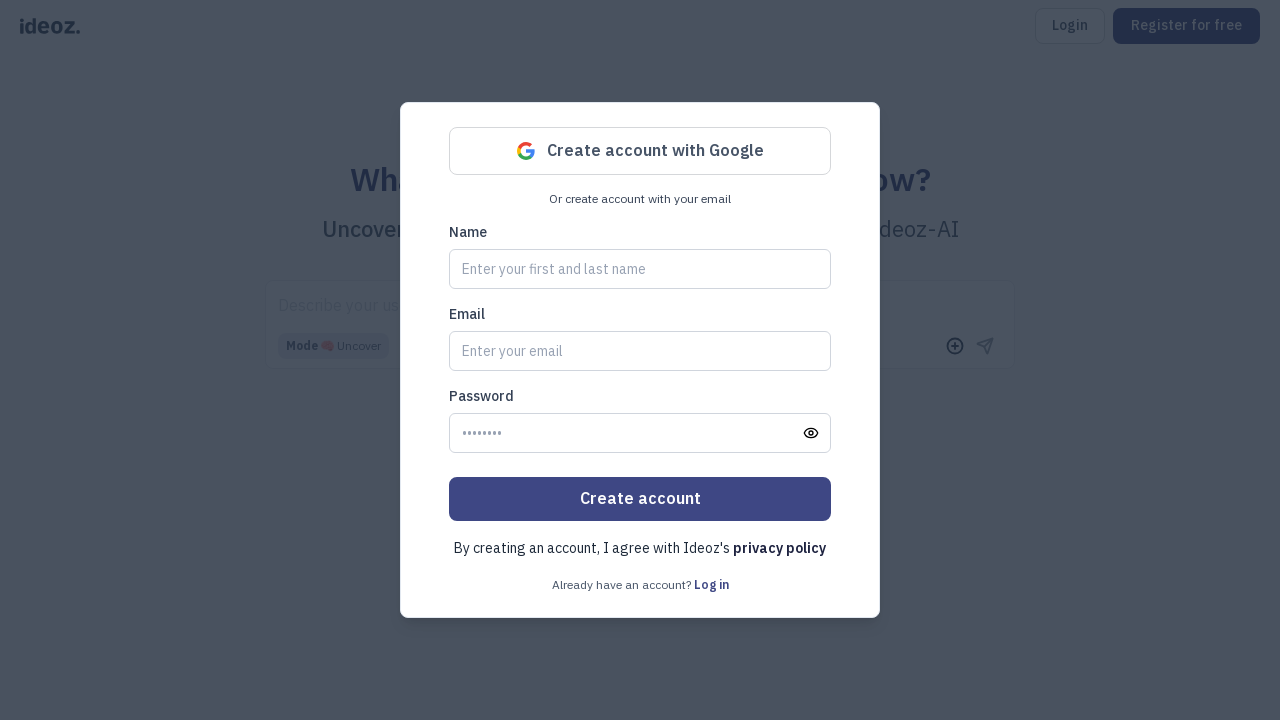

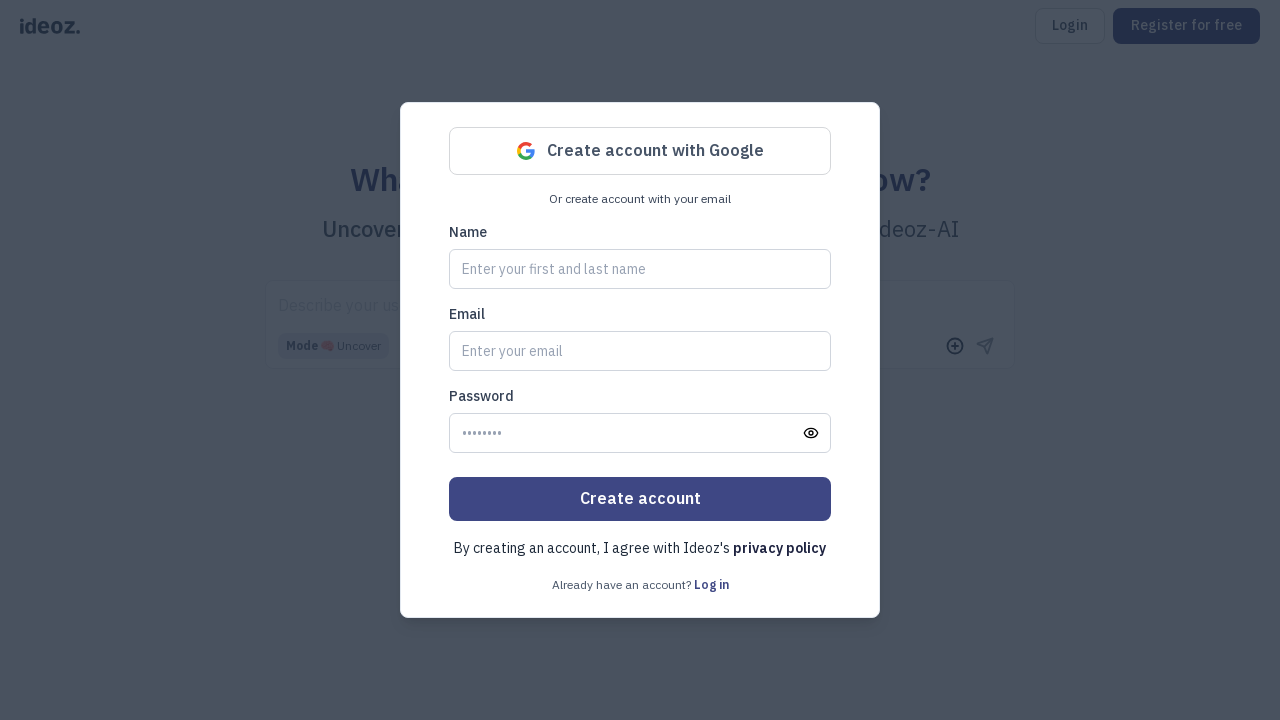